Tests form validation by attempting to add a Furniture product with incomplete data (only filling height but not width and length), verifying that the product is not saved and the user remains on the form page.

Starting URL: https://product-manager-1slz.vercel.app/

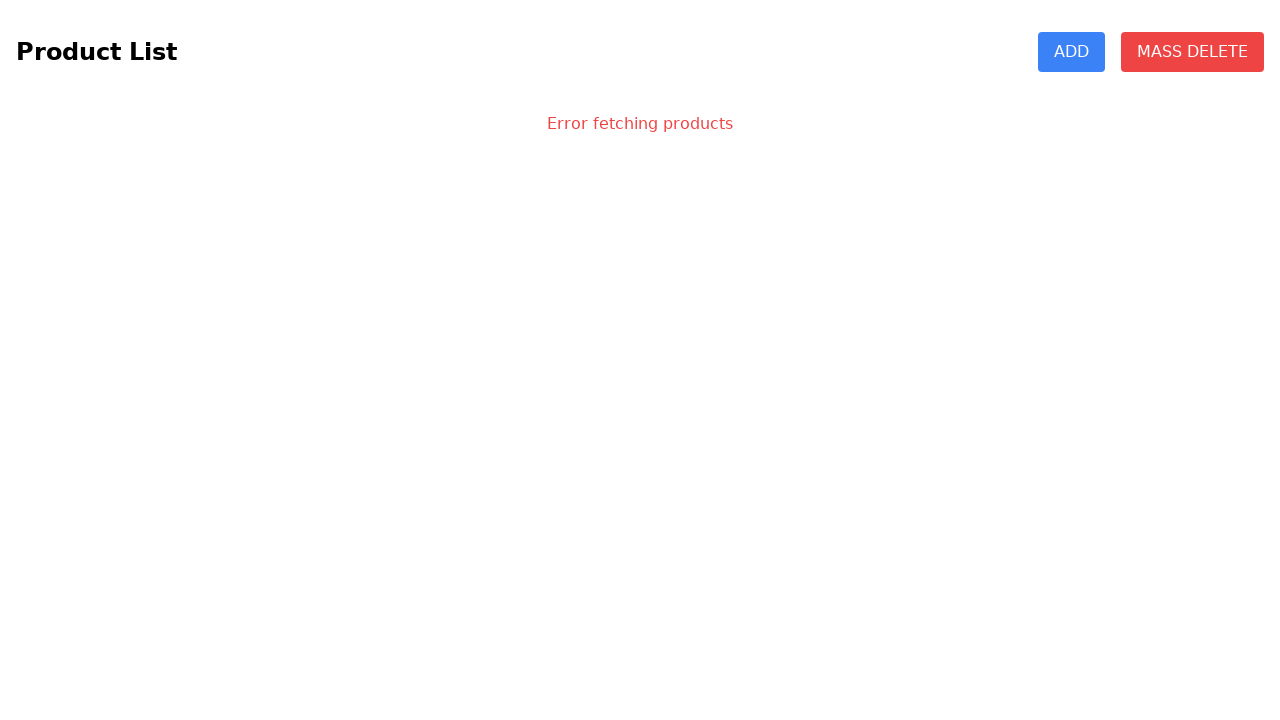

Clicked ADD button to open product form at (1072, 52) on internal:text="ADD"i
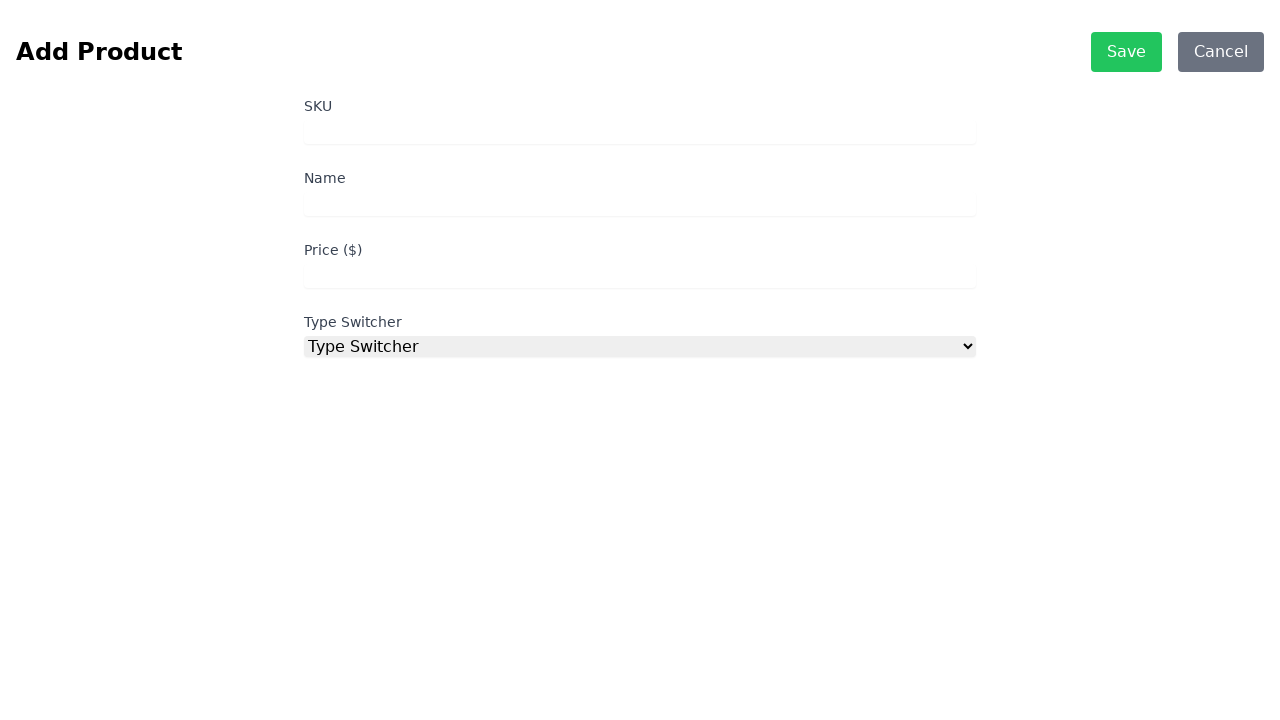

Product form became visible
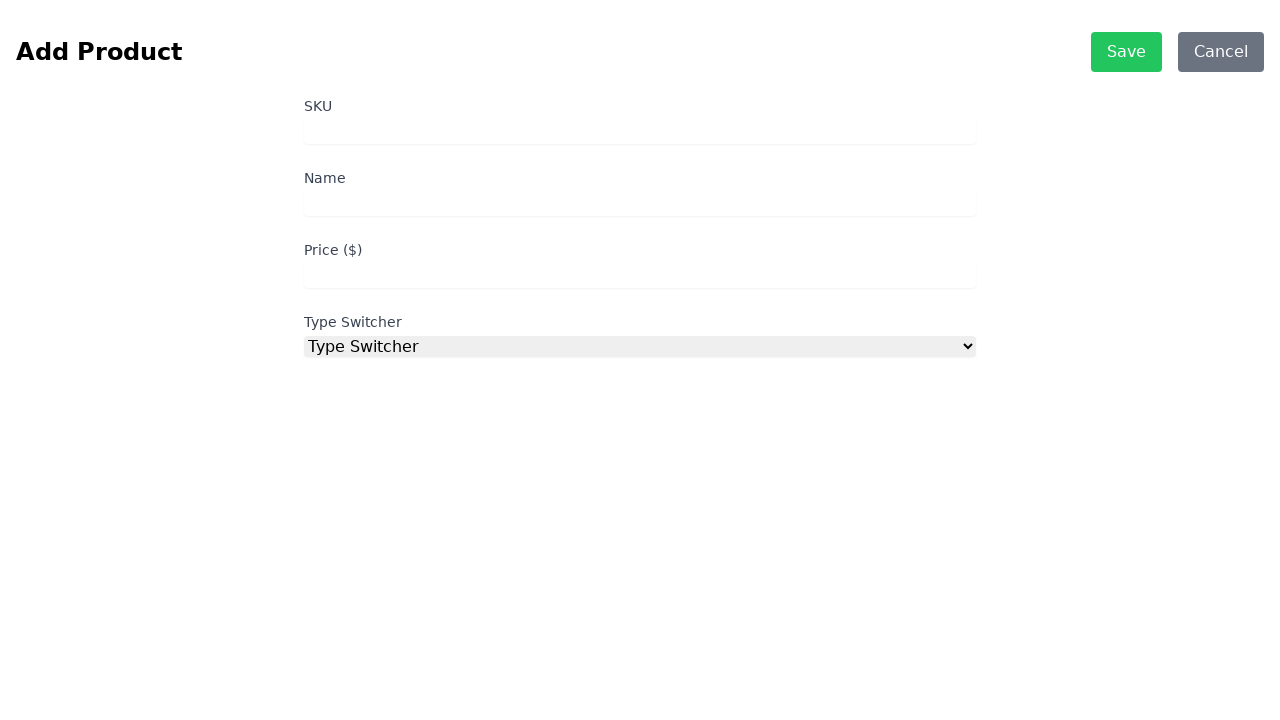

Filled SKU field with 'SKUTest000' on #sku
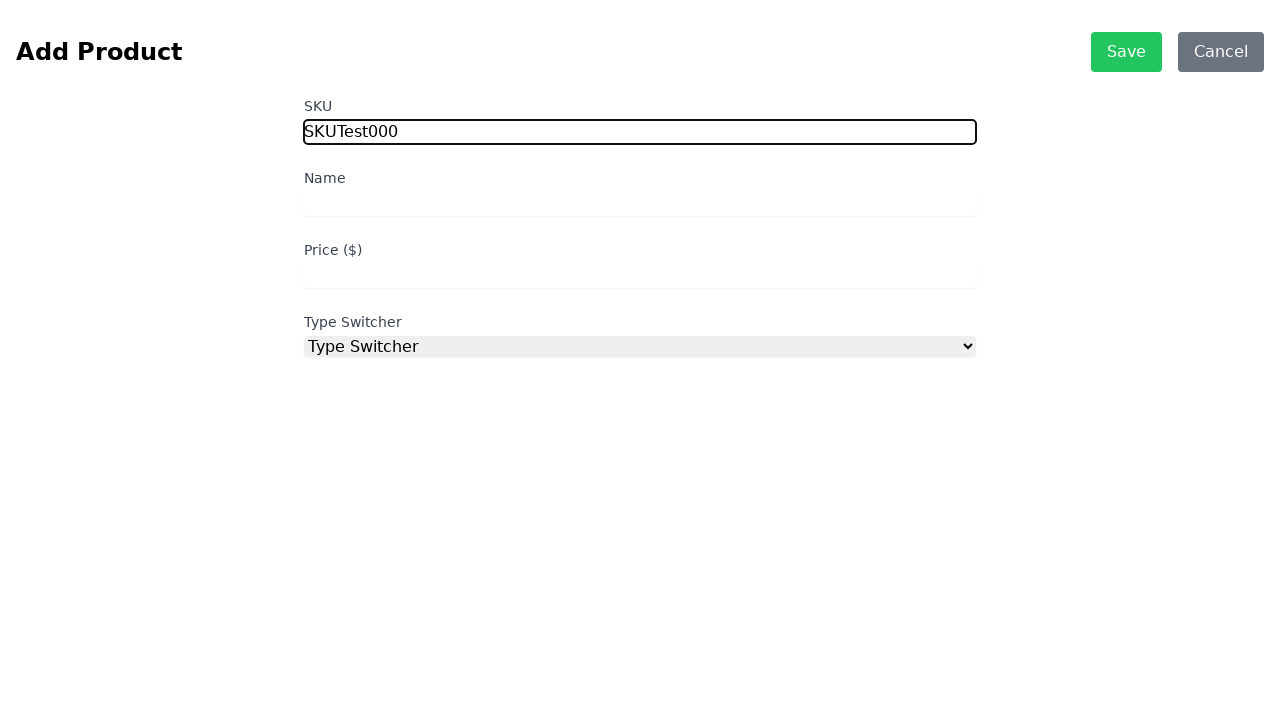

Filled name field with 'NameTest000' on #name
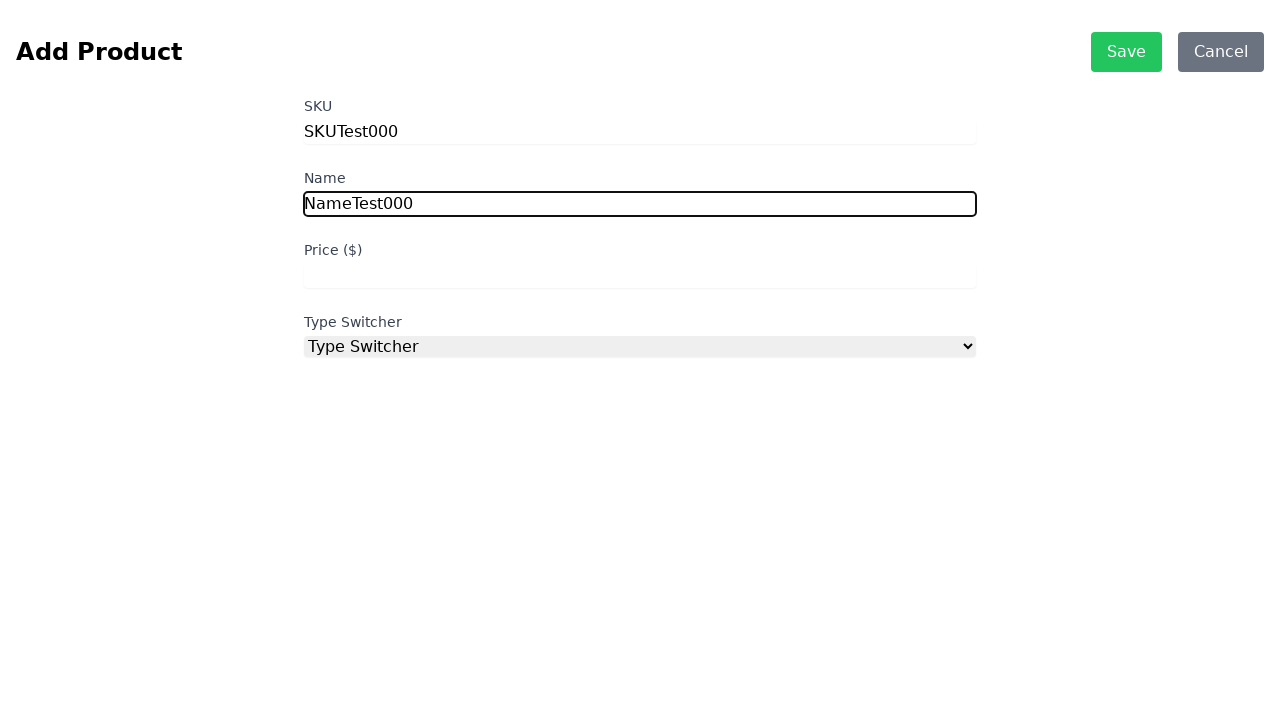

Filled price field with '25' on #price
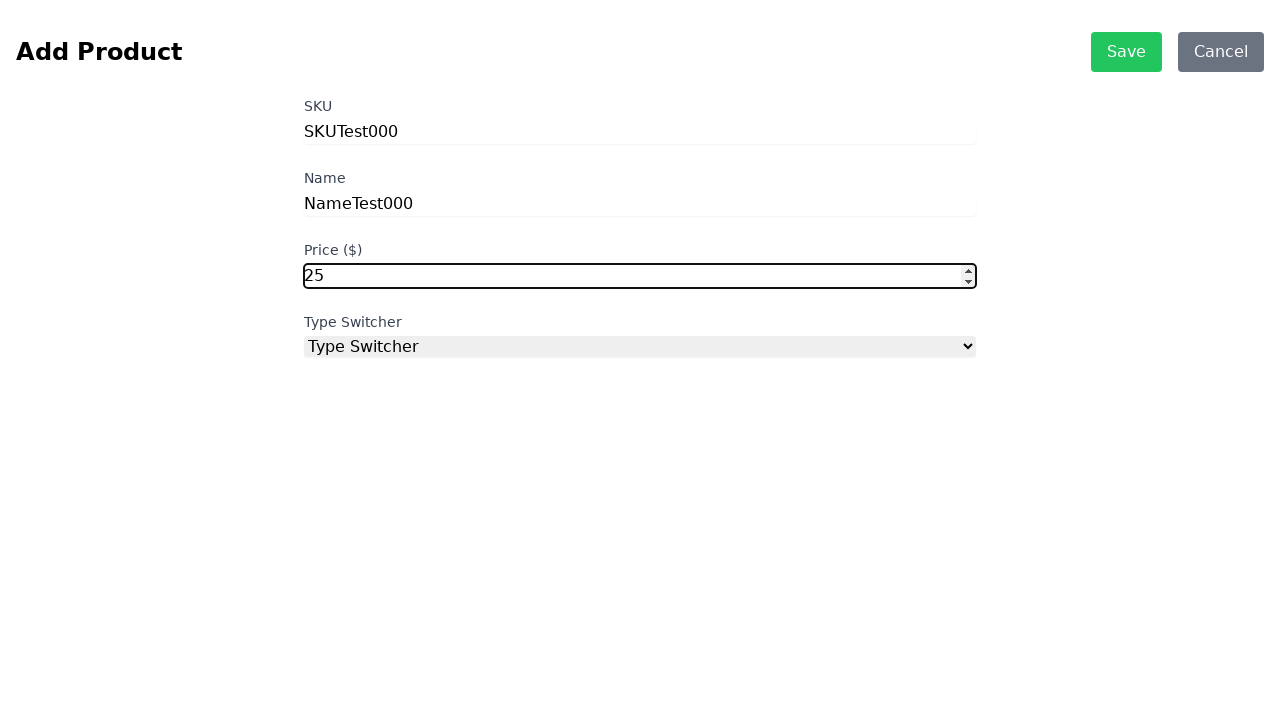

Selected 'Furniture' from product type dropdown on #productType
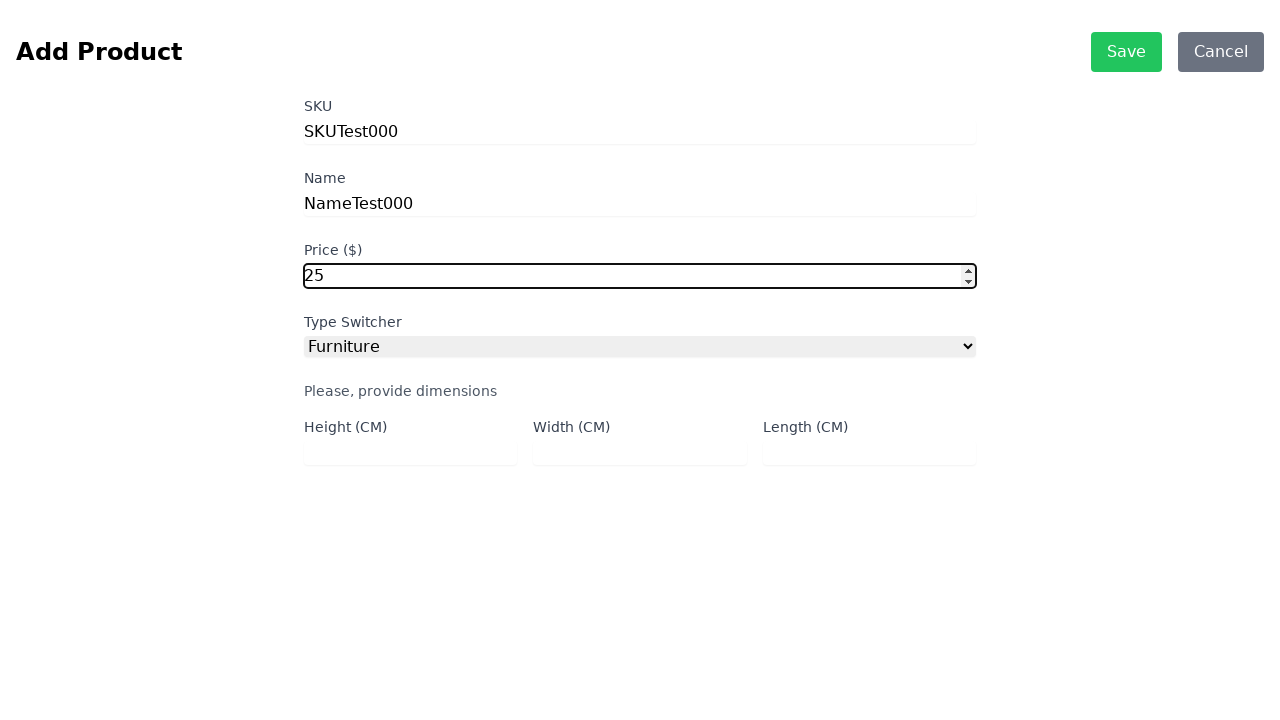

Height field became visible for Furniture product
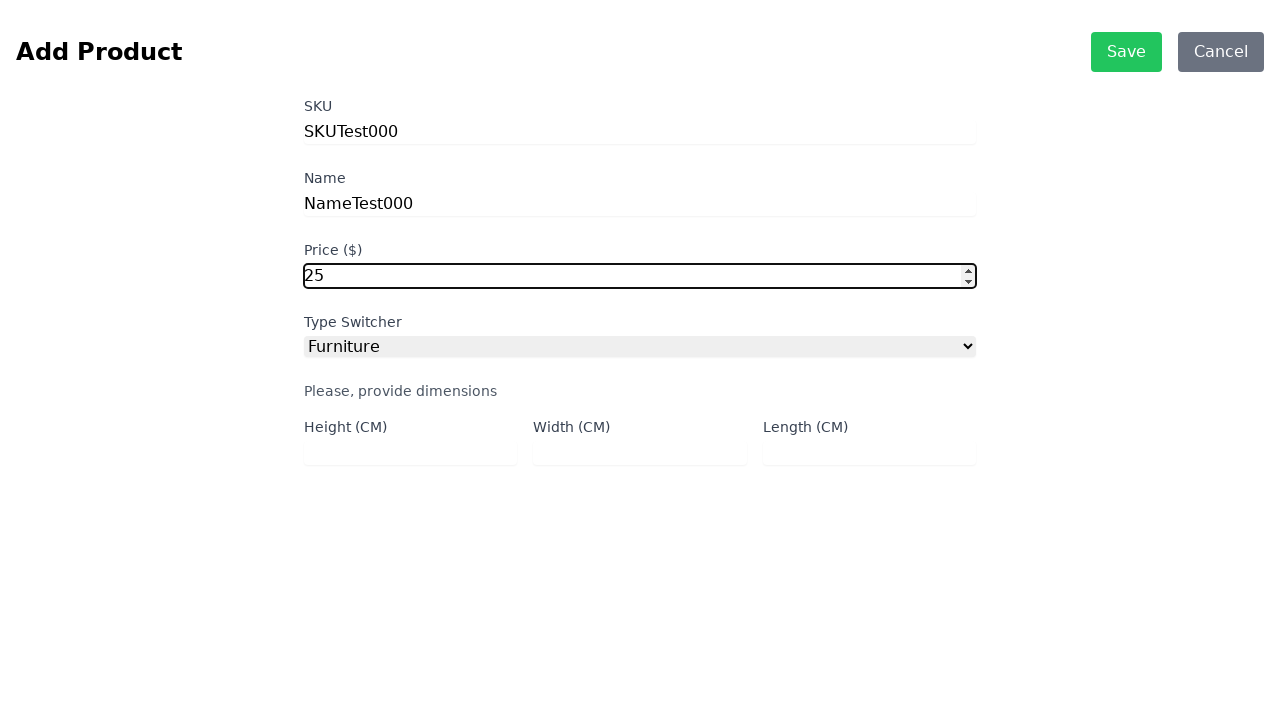

Width field became visible for Furniture product
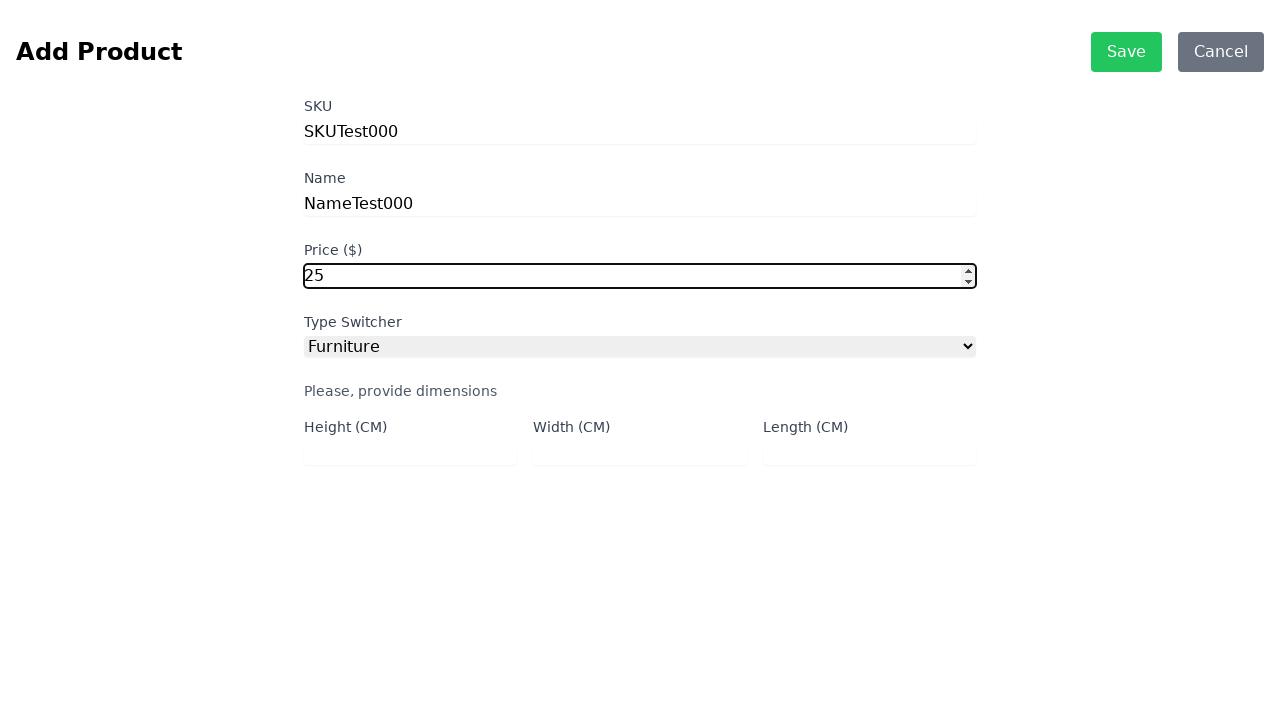

Length field became visible for Furniture product
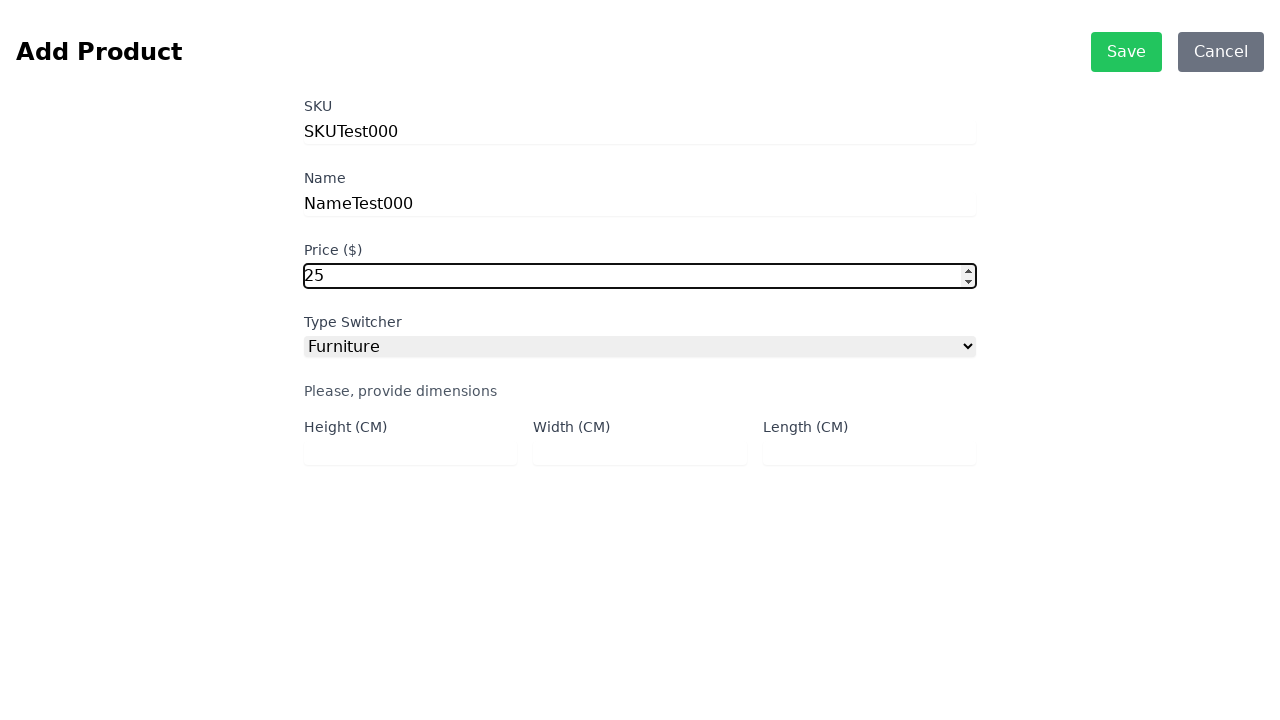

Filled height field with '200', leaving width and length empty (invalid input) on #height
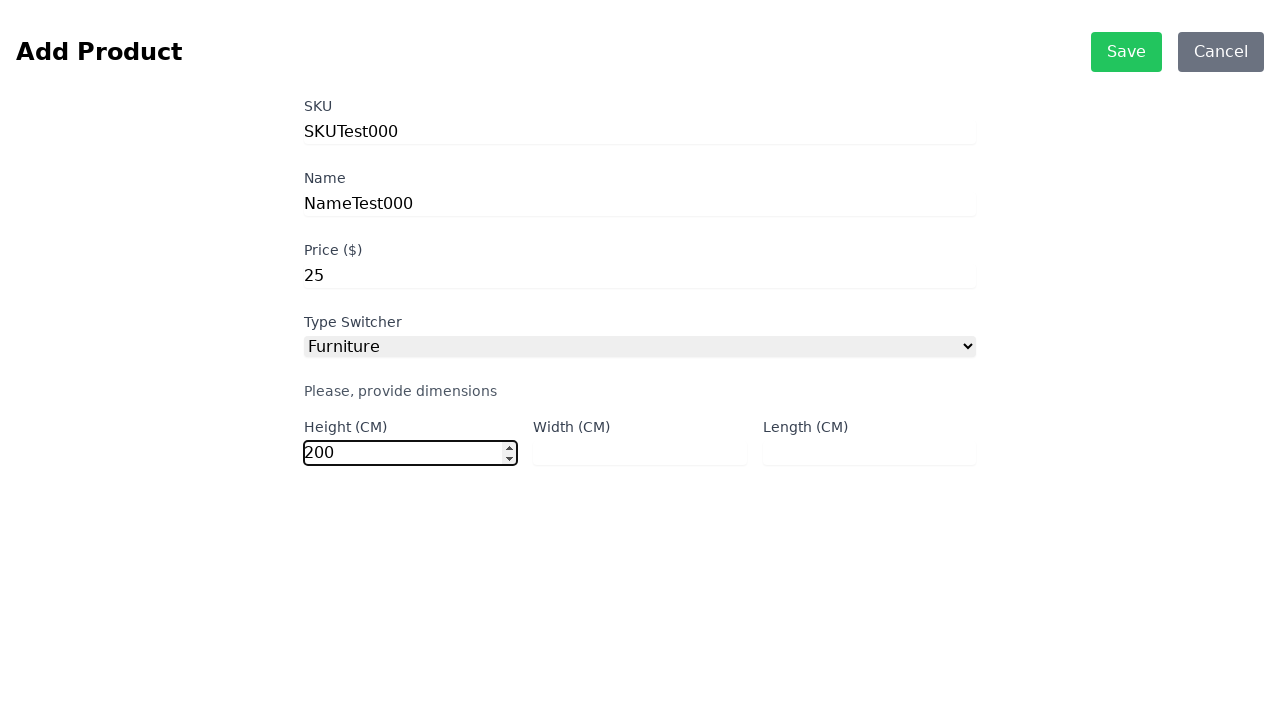

Clicked Save button with incomplete furniture dimensions at (1126, 52) on internal:text="Save"i
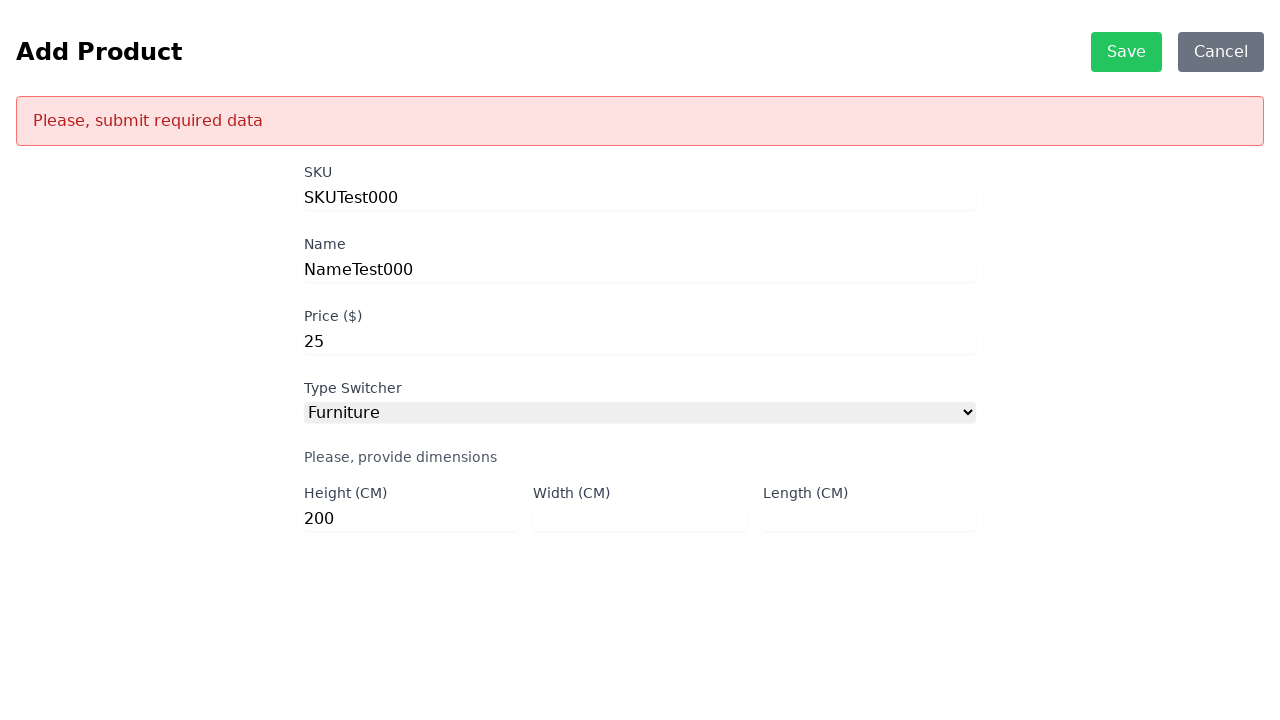

Verified product form is still visible and product was not saved due to validation error
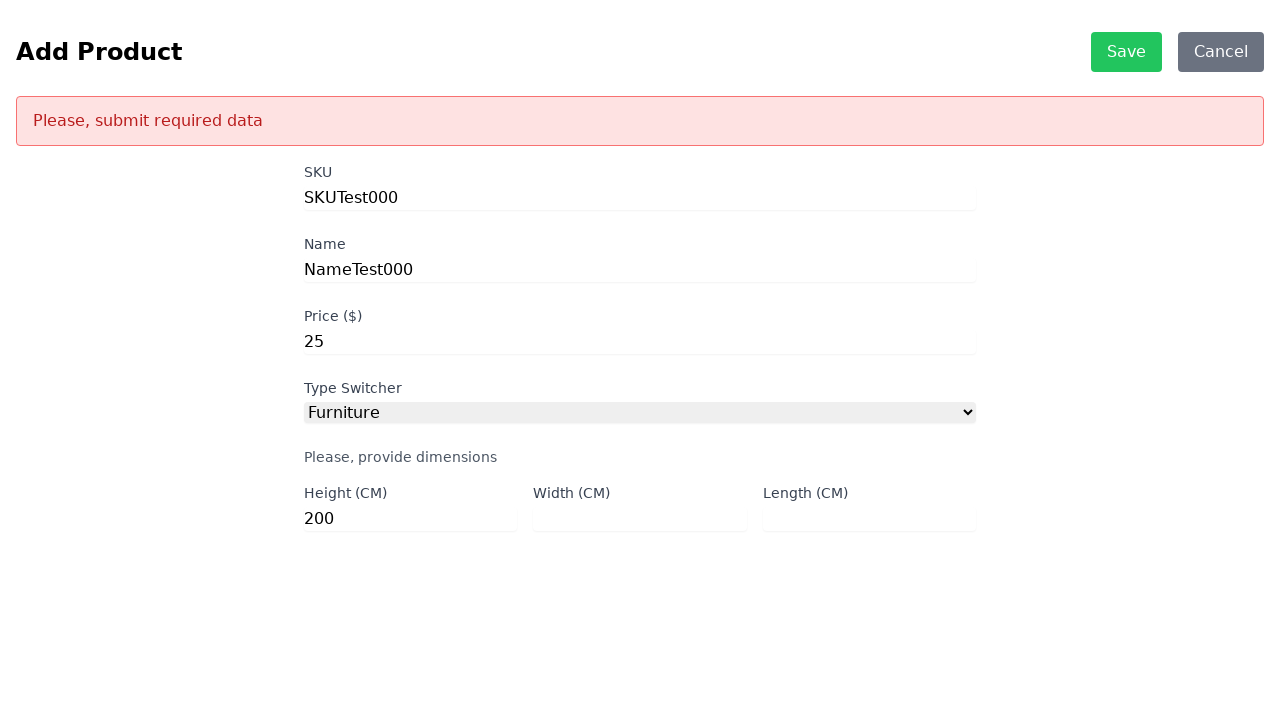

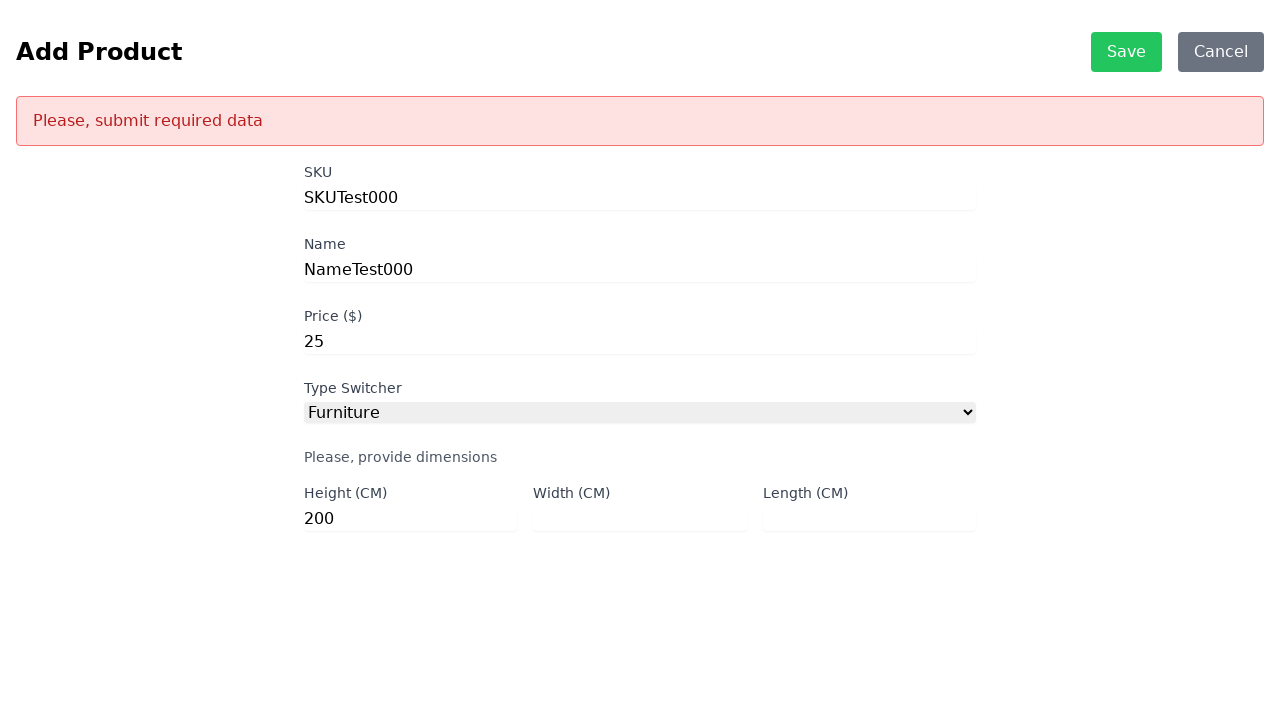